Clicks on the Web form link under Chapter 3 and verifies the navigation to the web form page

Starting URL: https://bonigarcia.dev/selenium-webdriver-java/

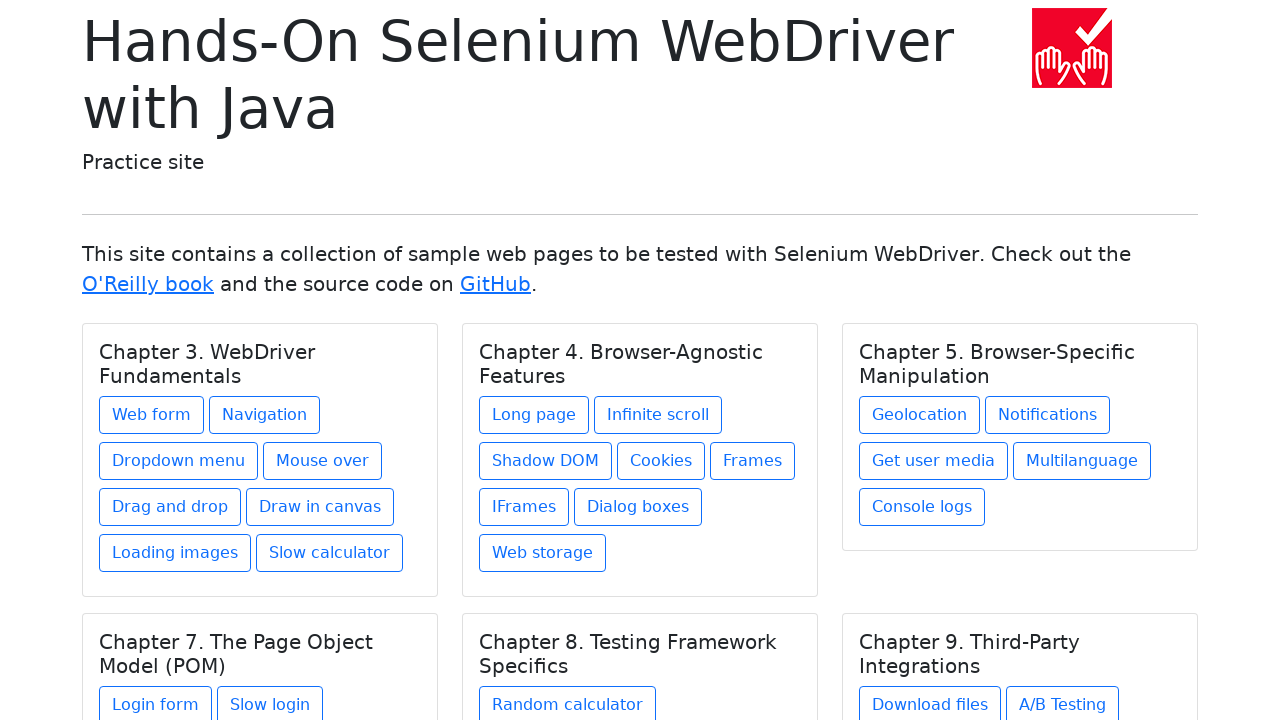

Clicked on the Web form link under Chapter 3 at (152, 415) on xpath=//h5[text() = 'Chapter 3. WebDriver Fundamentals']/../a[contains(@href, 'w
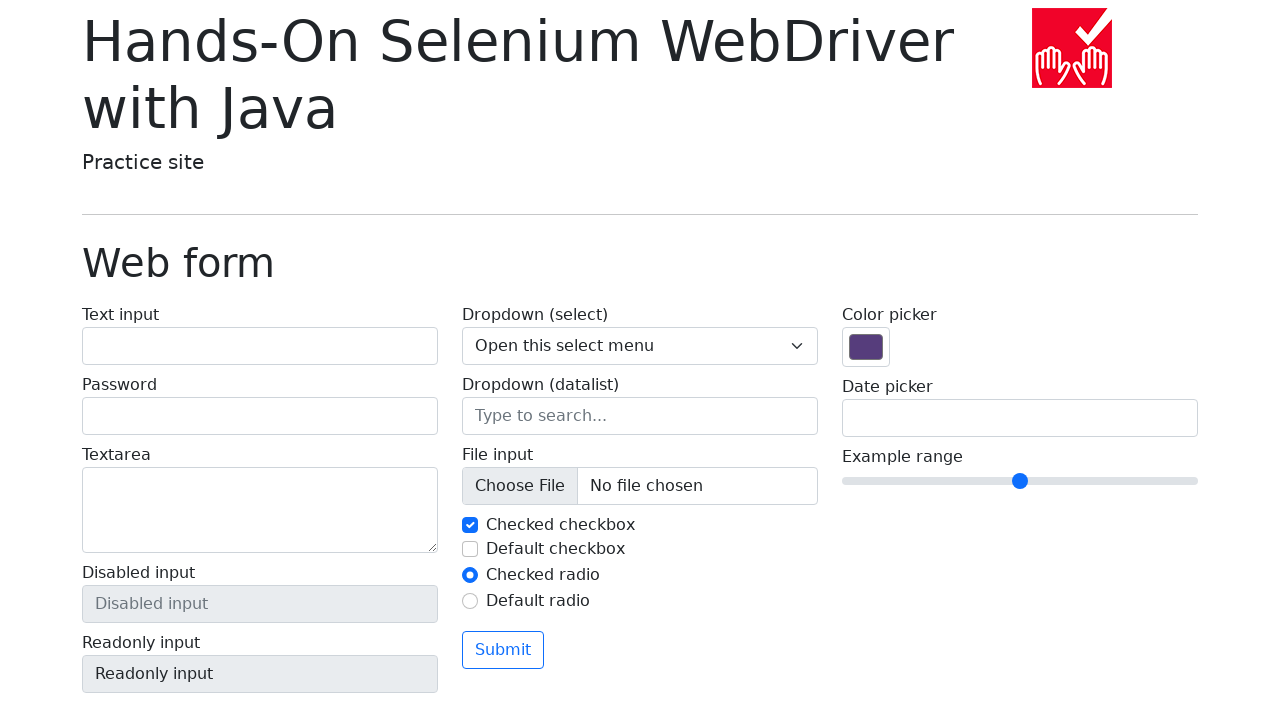

Navigation to web-form.html completed
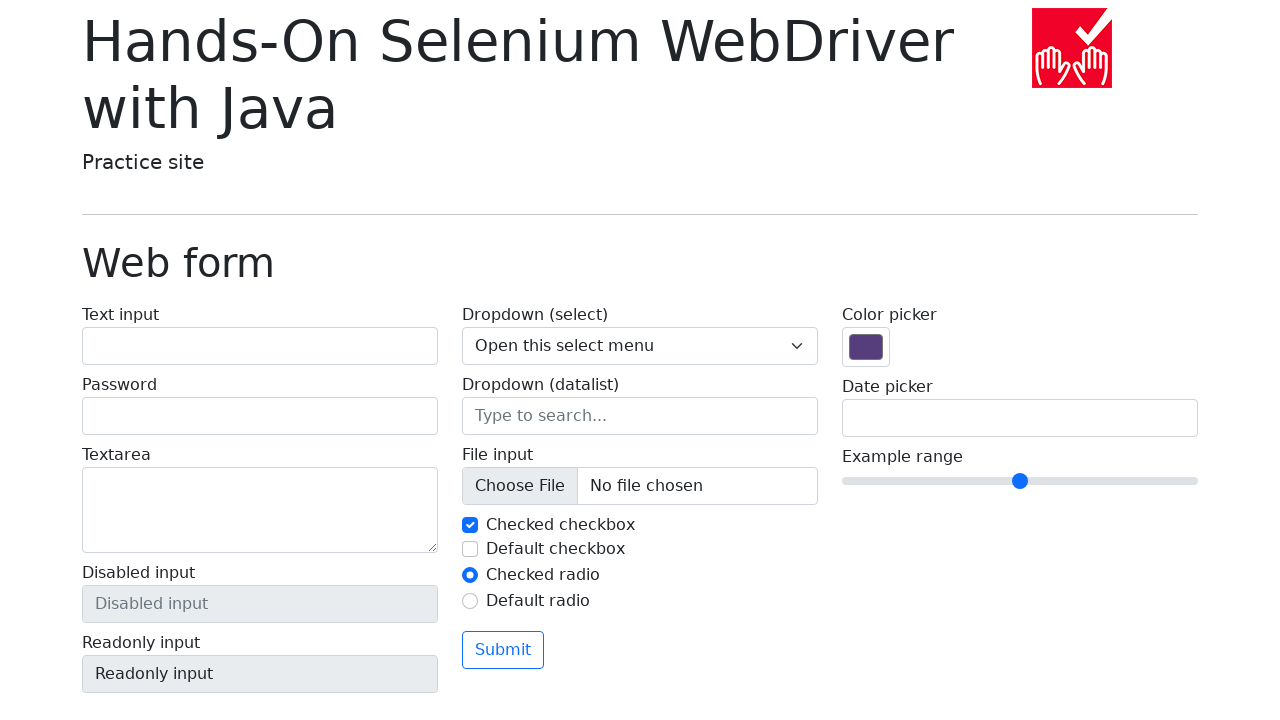

Located the page title element with class 'display-6'
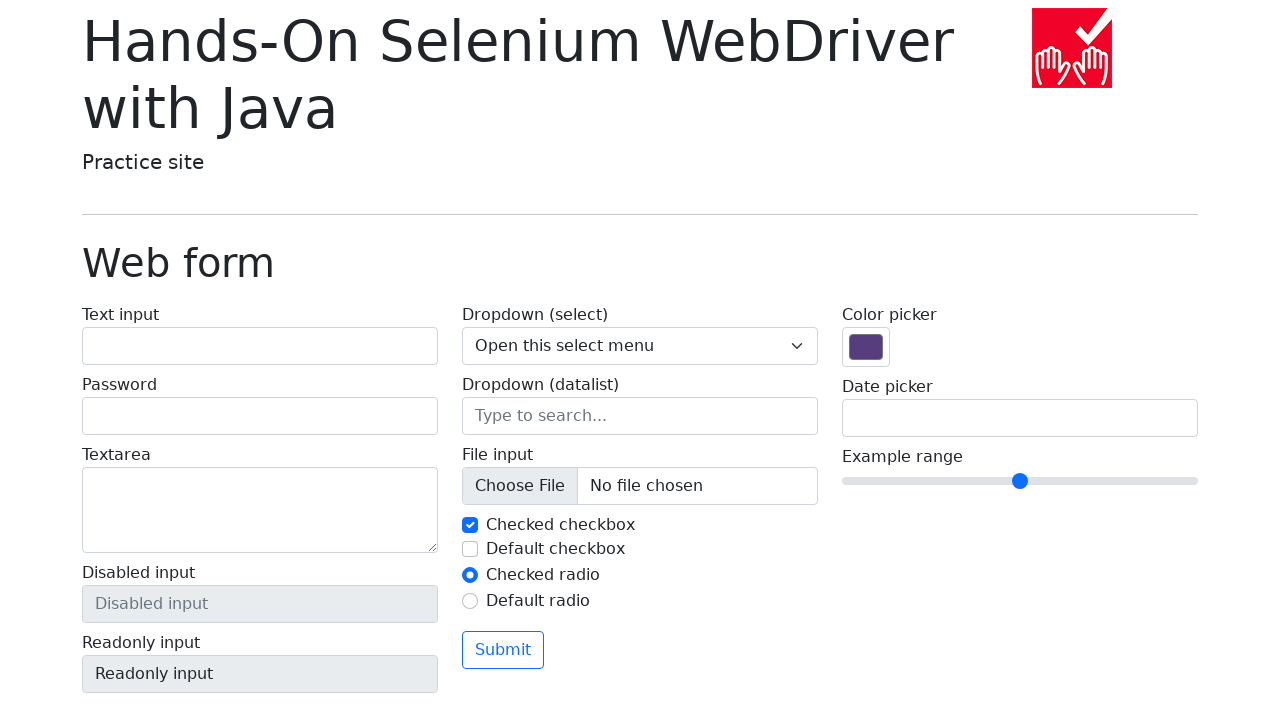

Verified that the page title is 'Web form'
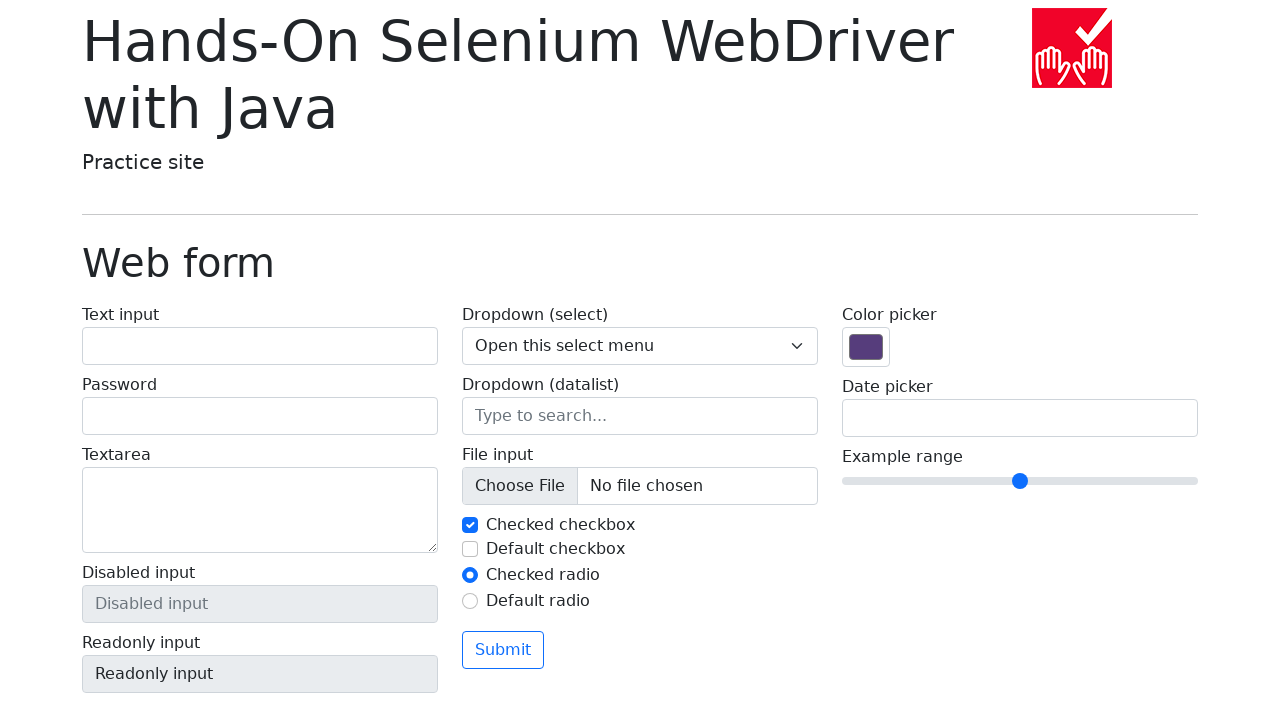

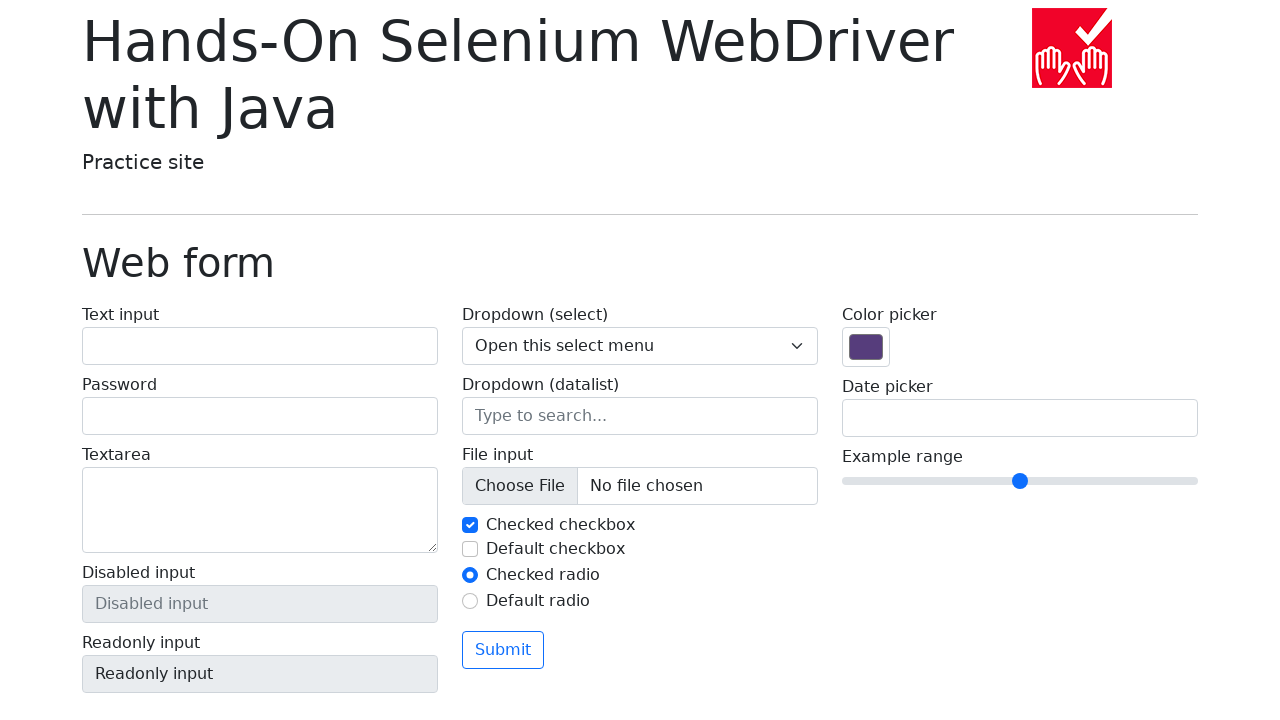